Retrieves two numbers from the page, calculates their sum, selects the sum value from a dropdown, and submits the form

Starting URL: http://suninjuly.github.io/selects2.html

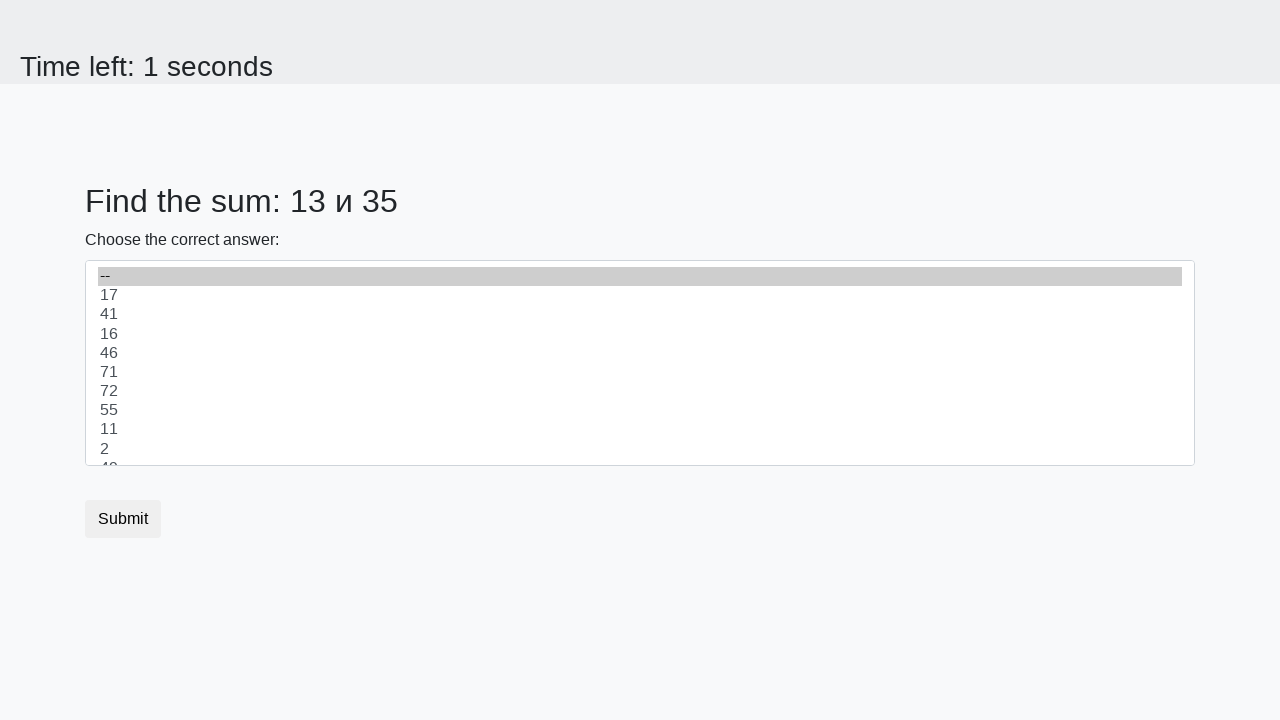

Retrieved first number from #num1 element
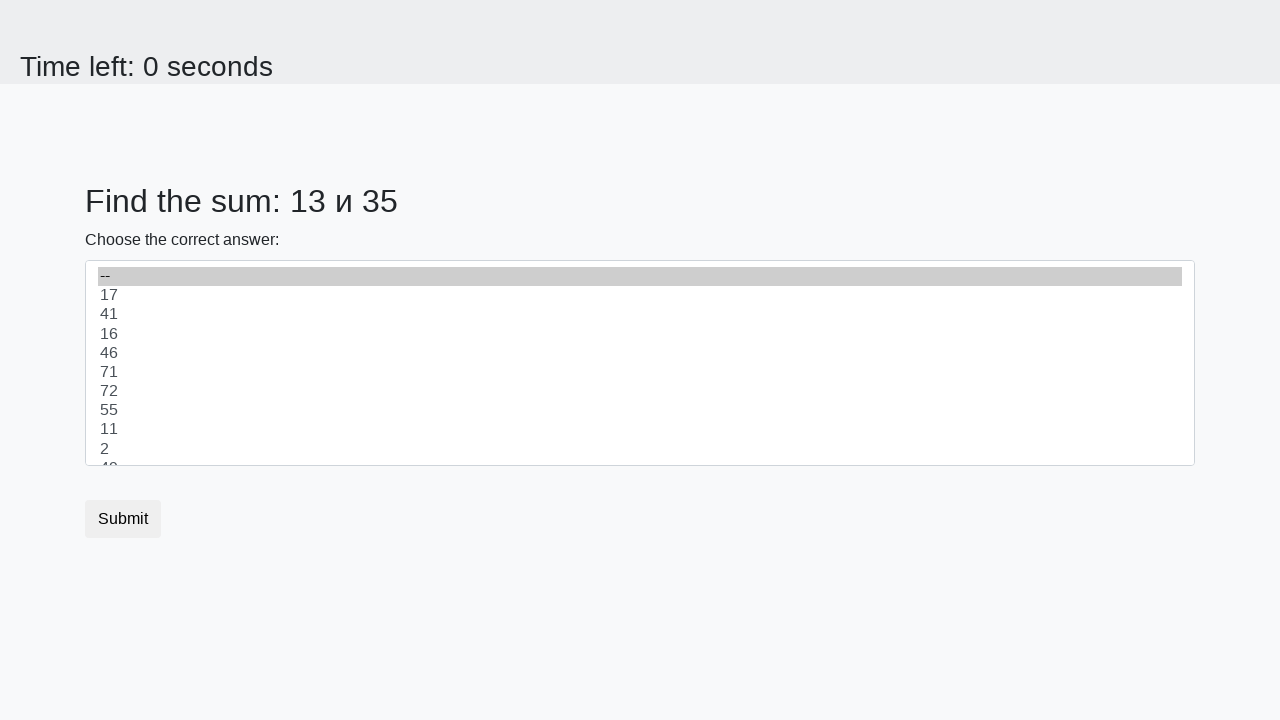

Retrieved second number from #num2 element
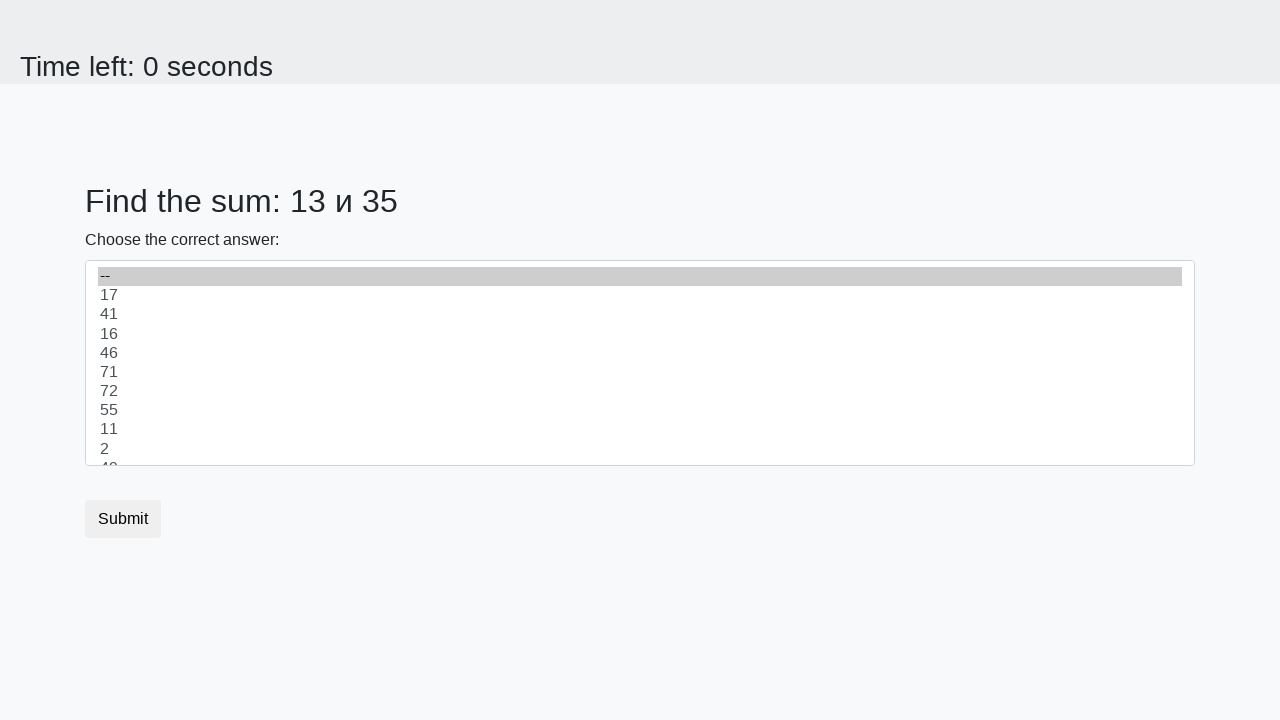

Calculated sum: 13 + 35 = 48
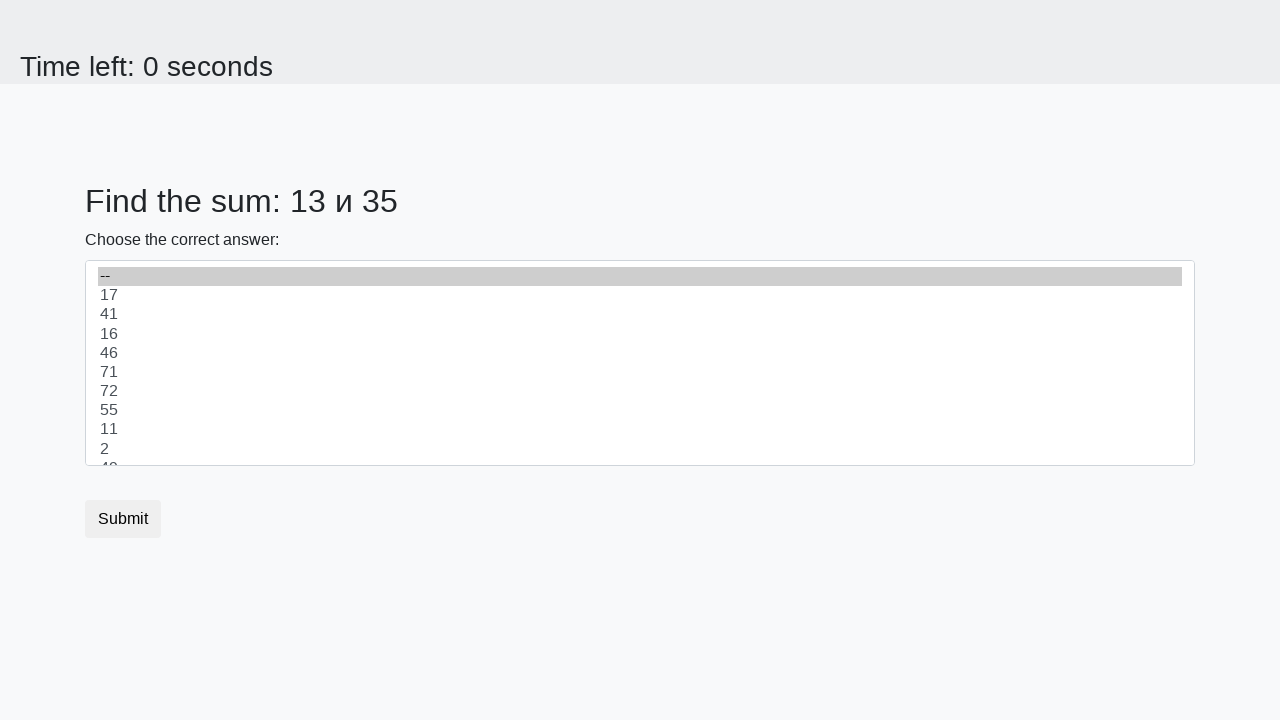

Selected sum value '48' from dropdown on select
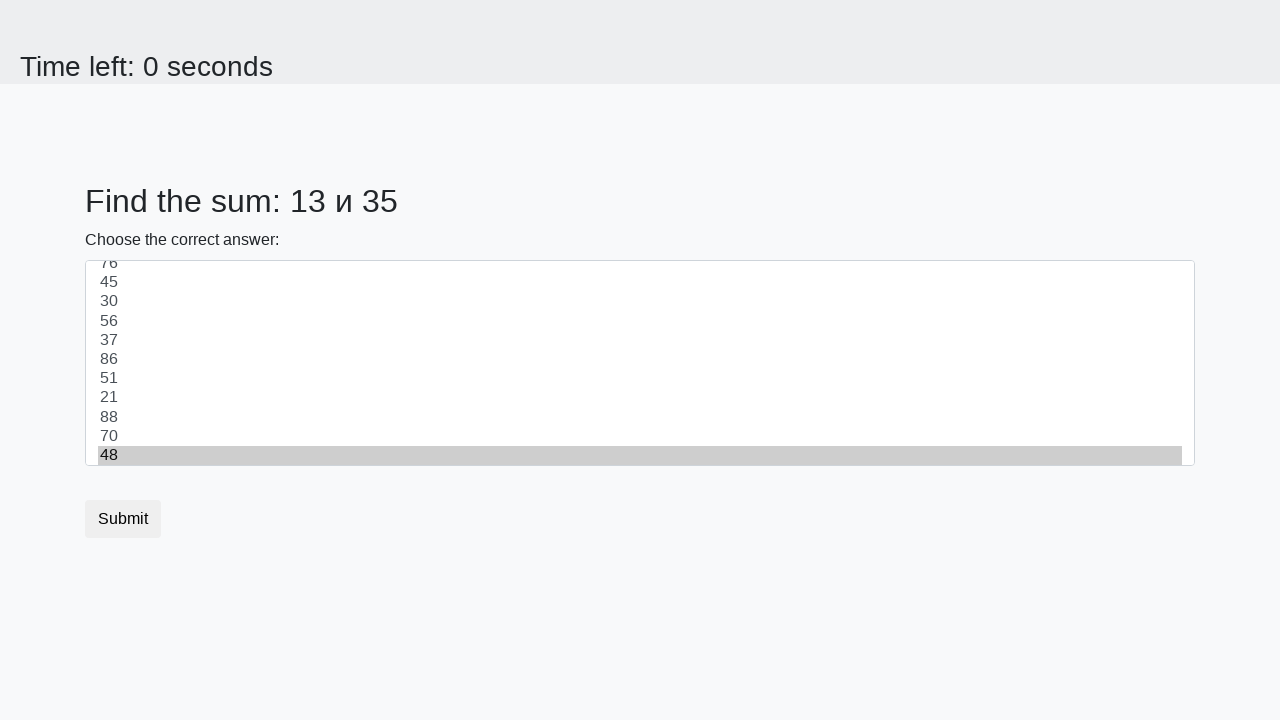

Clicked submit button to complete form at (123, 519) on button.btn
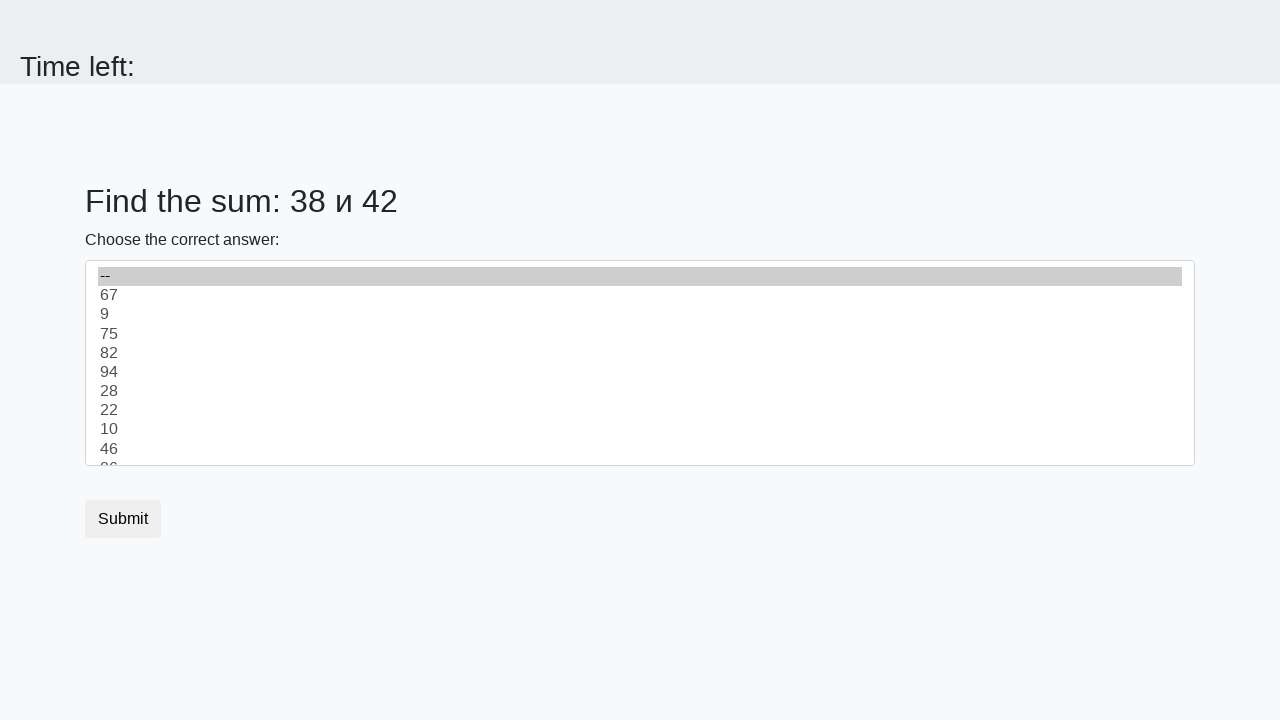

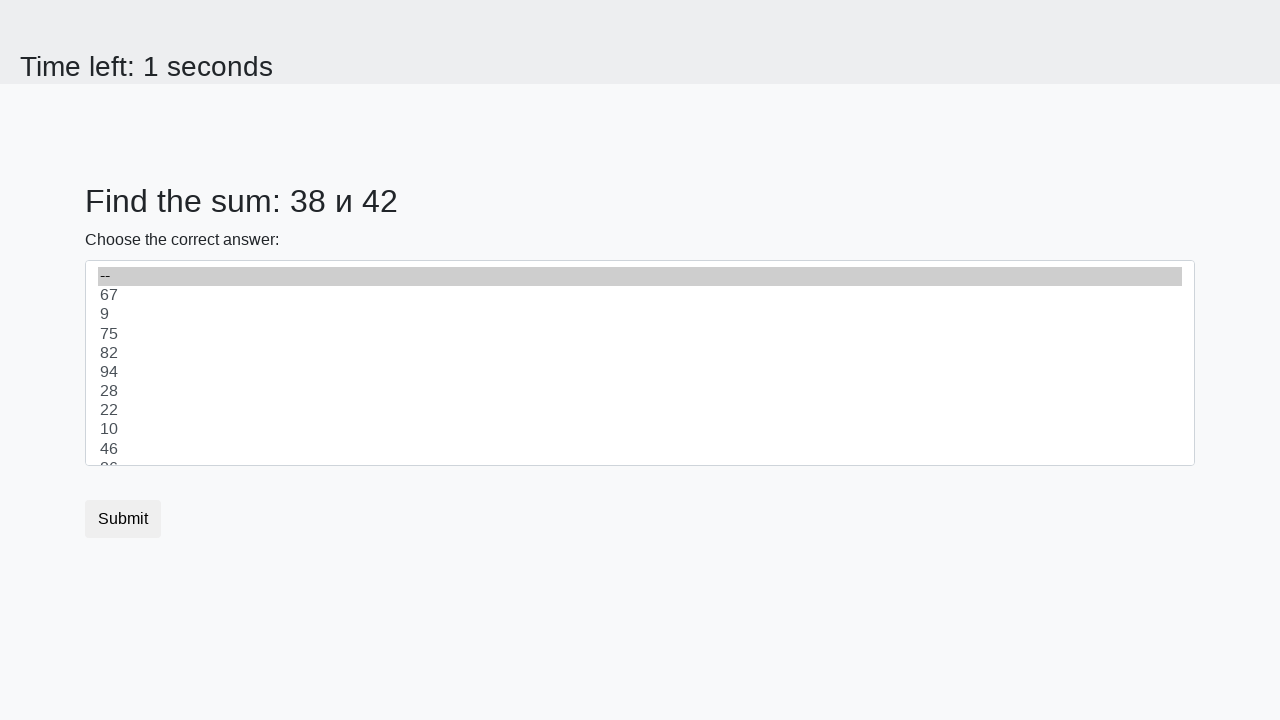